Tests file upload functionality by selecting a file using the file input element on the upload page

Starting URL: https://the-internet.herokuapp.com/upload

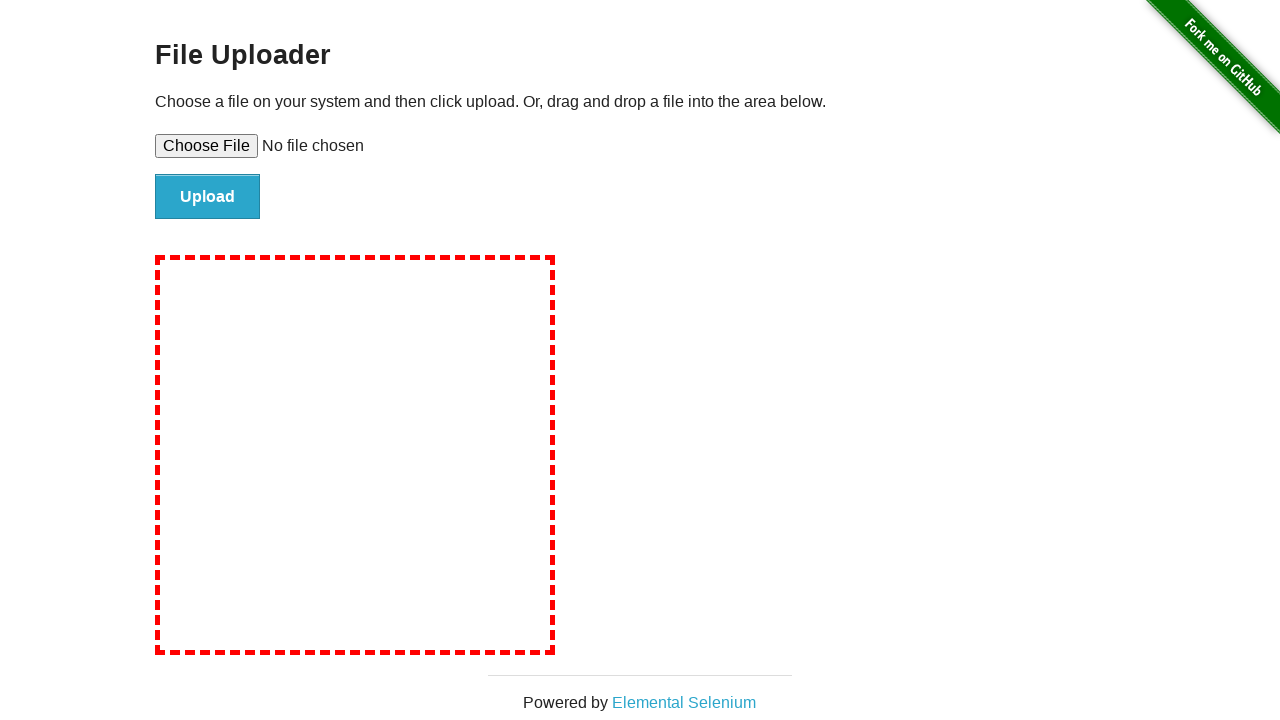

File upload input element is visible
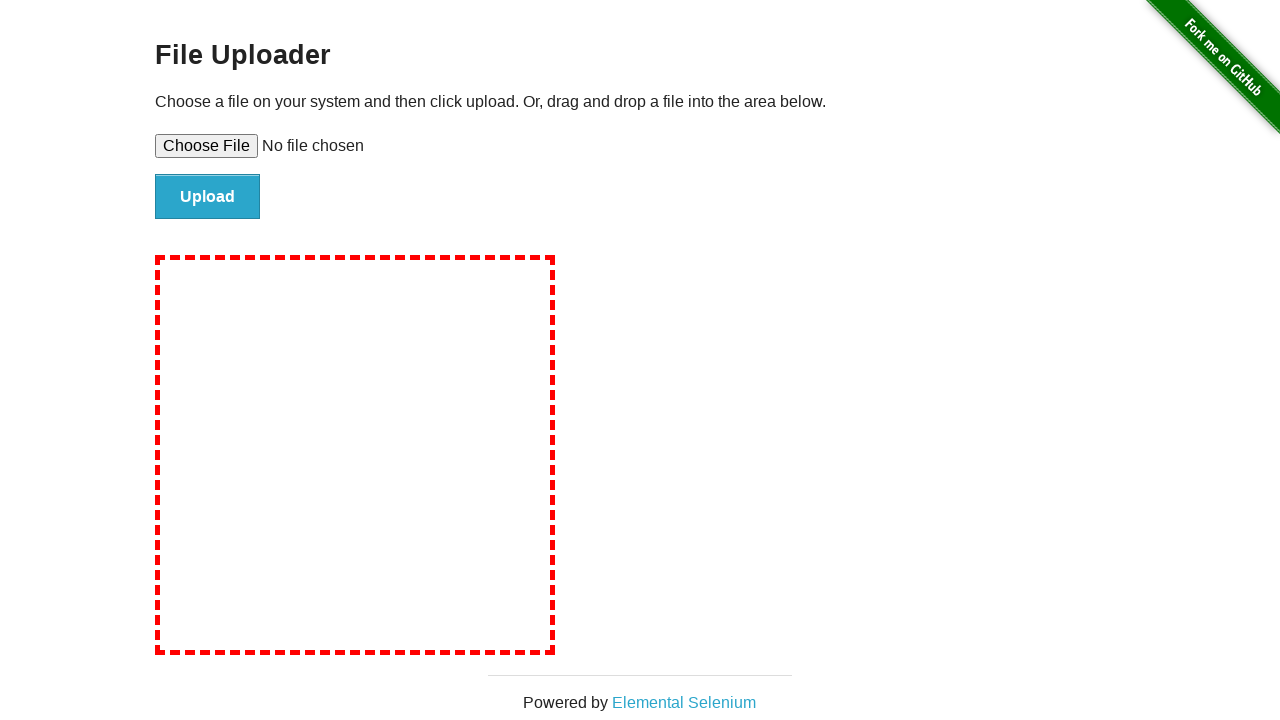

Selected test file for upload using set_input_files
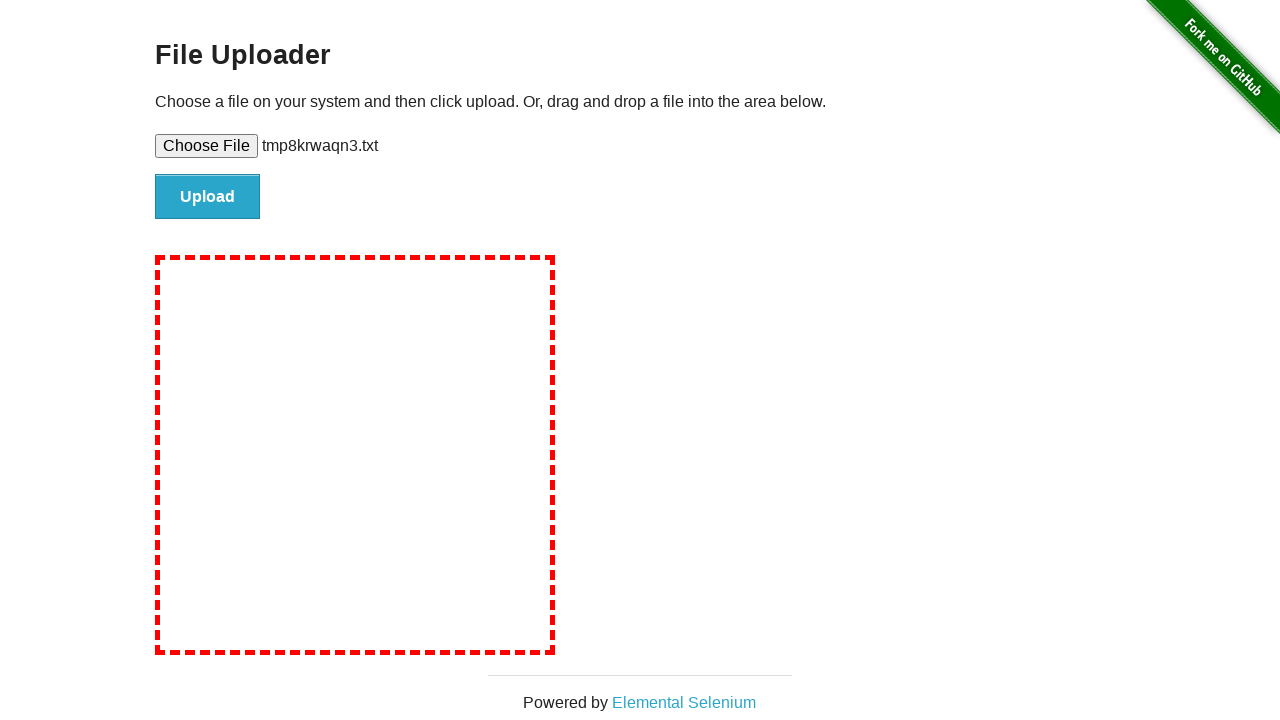

Cleaned up temporary test file
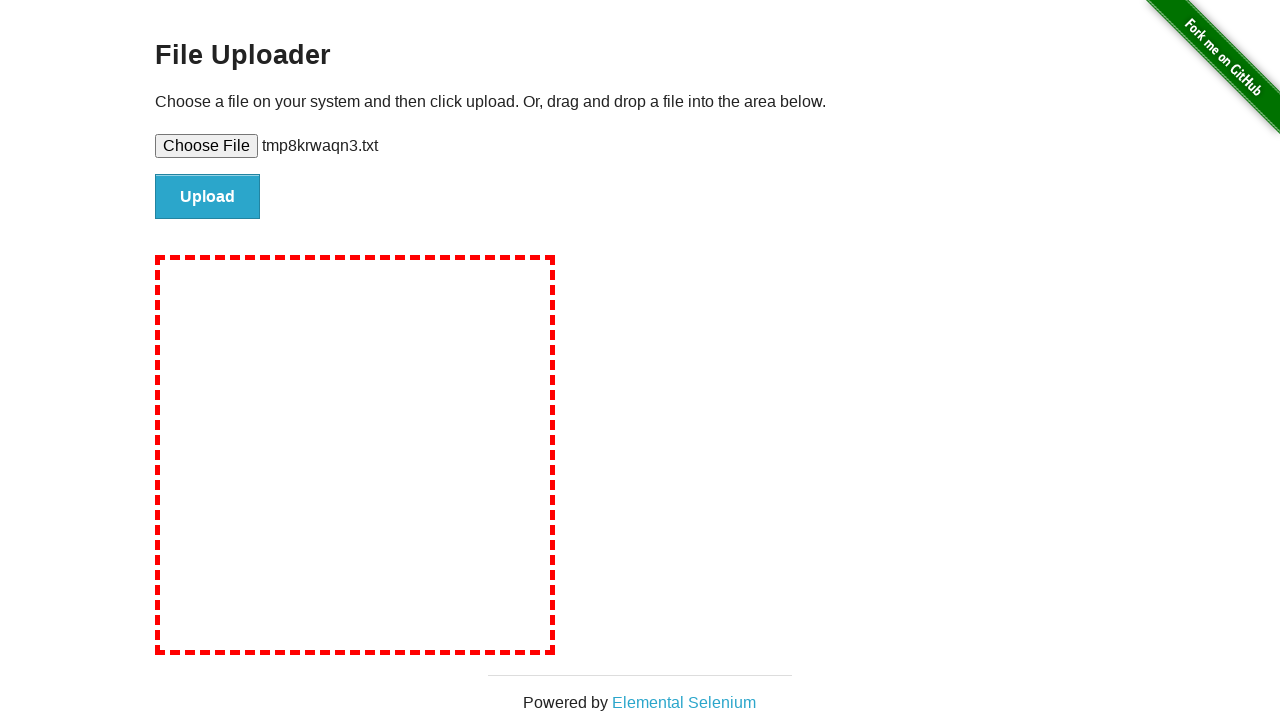

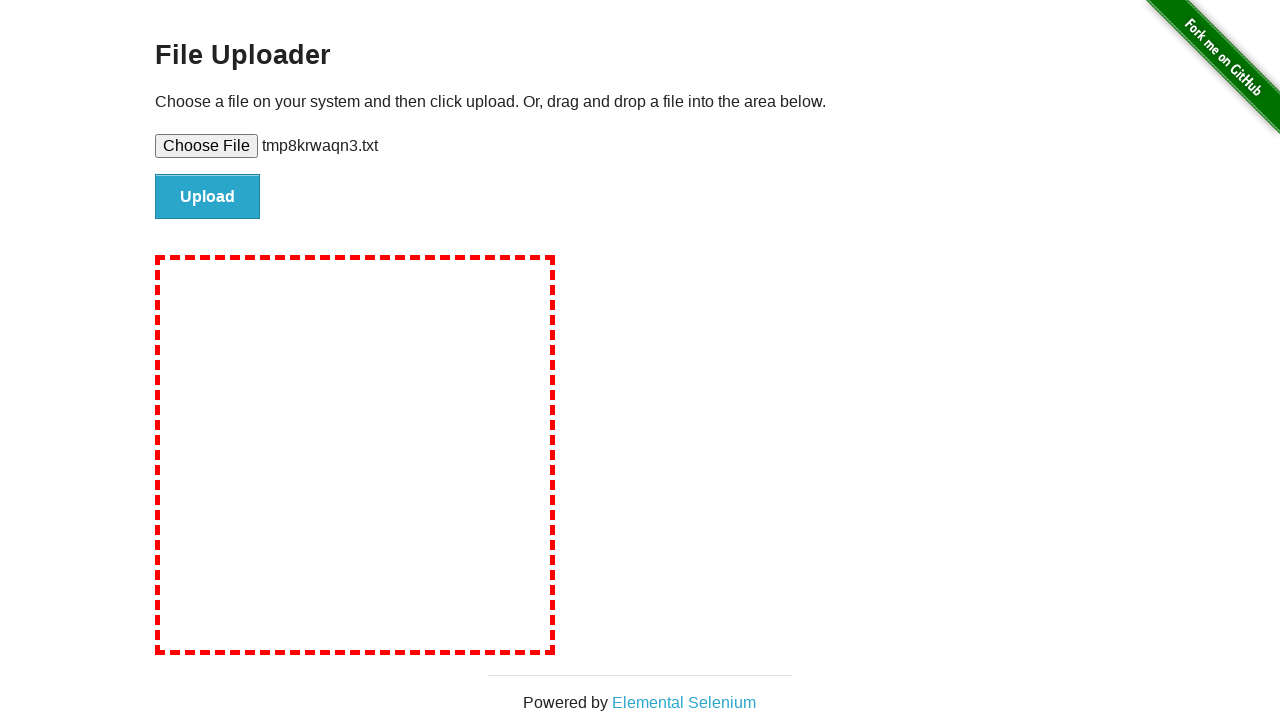